Tests clicking alternate day checkboxes (every odd-indexed checkbox) on a practice automation page

Starting URL: https://testautomationpractice.blogspot.com/

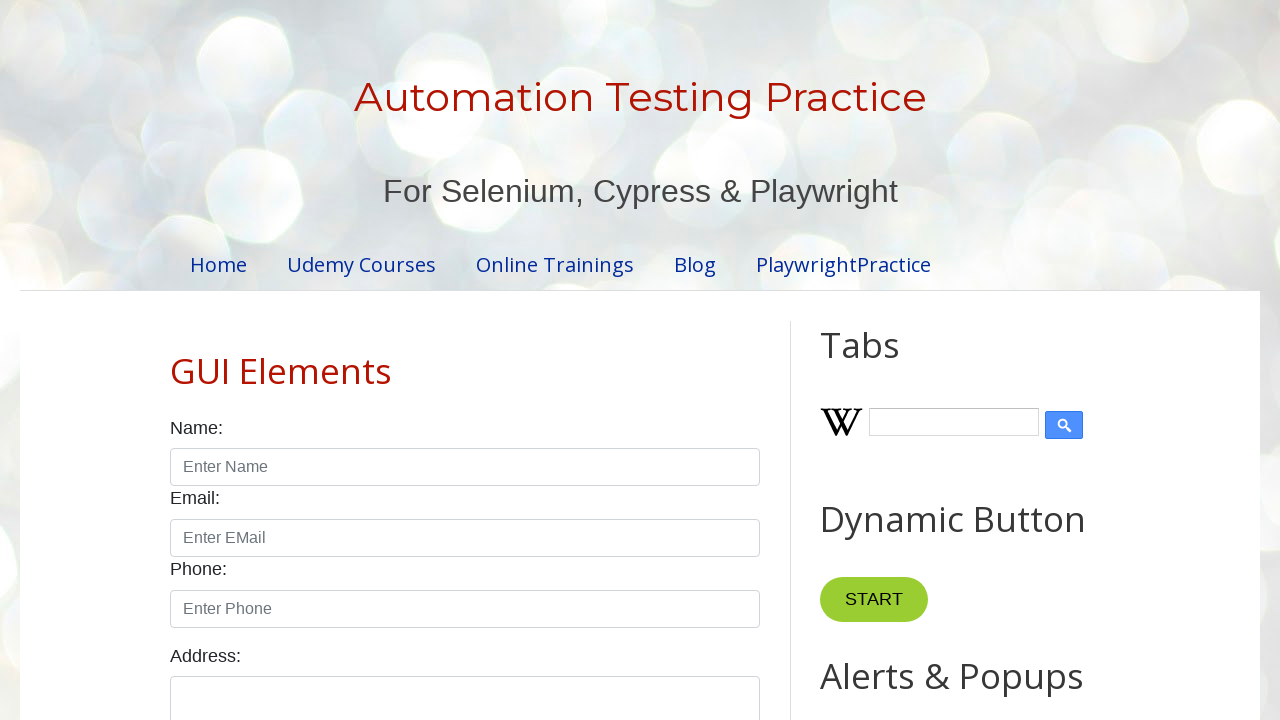

Navigated to practice automation page
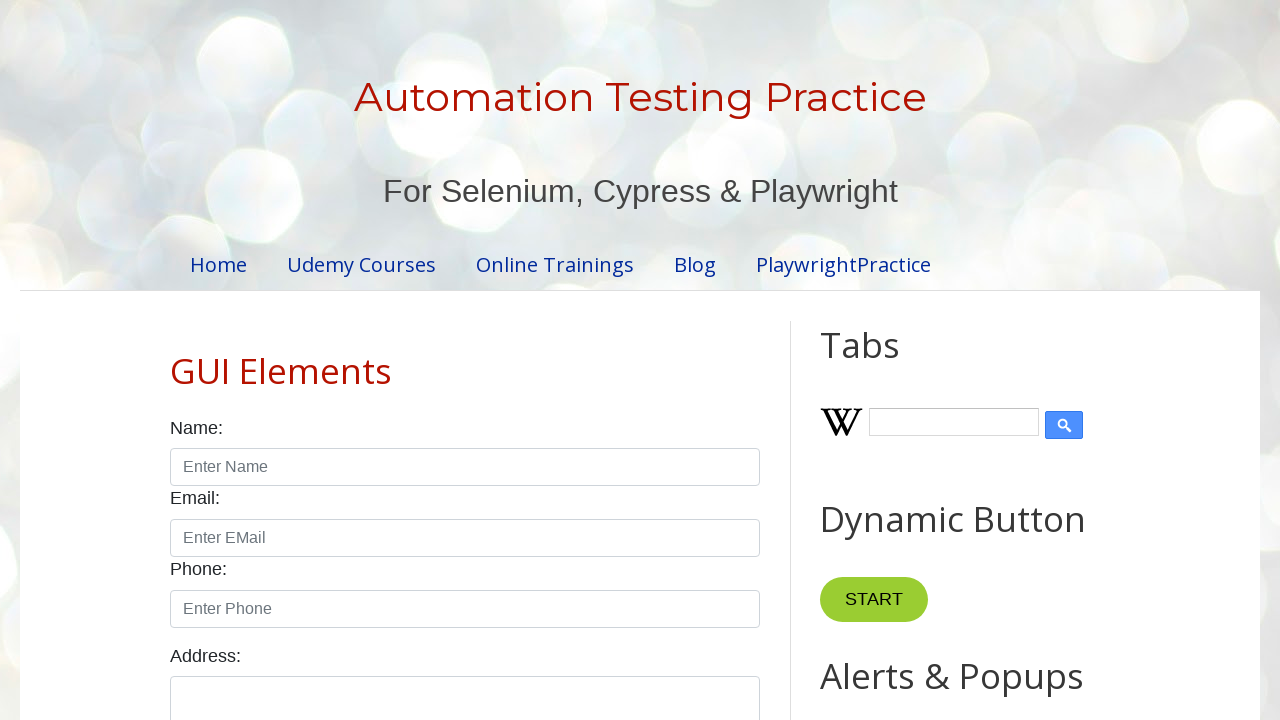

Located all day checkboxes on the page
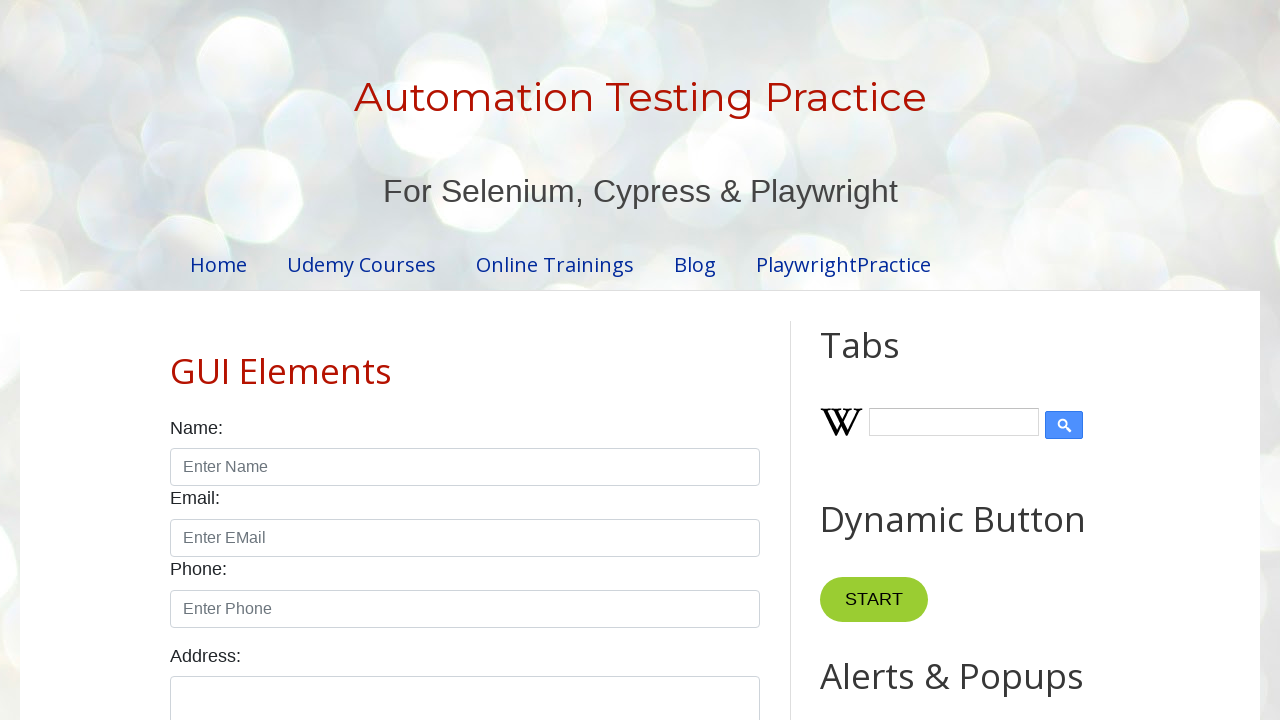

Clicked checkbox at index 1 (odd-indexed day) at (272, 360) on div.form-check.form-check-inline input[type='checkbox'] >> nth=1
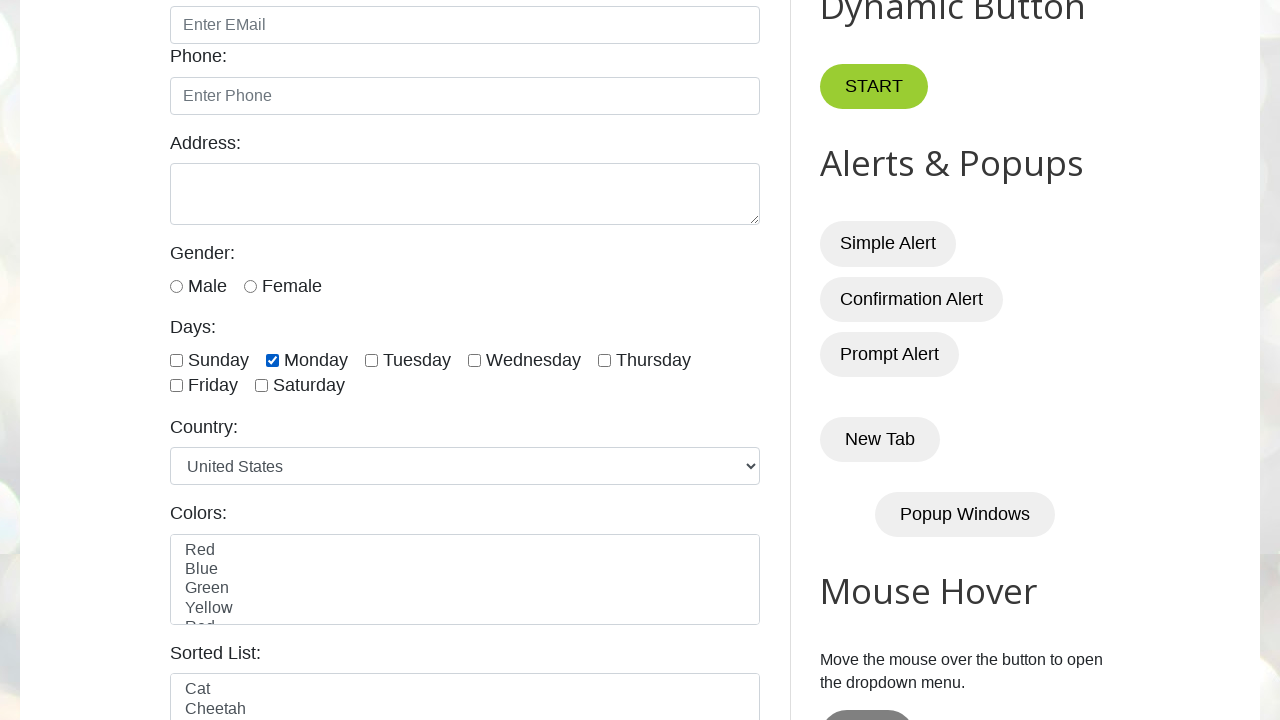

Clicked checkbox at index 3 (odd-indexed day) at (474, 360) on div.form-check.form-check-inline input[type='checkbox'] >> nth=3
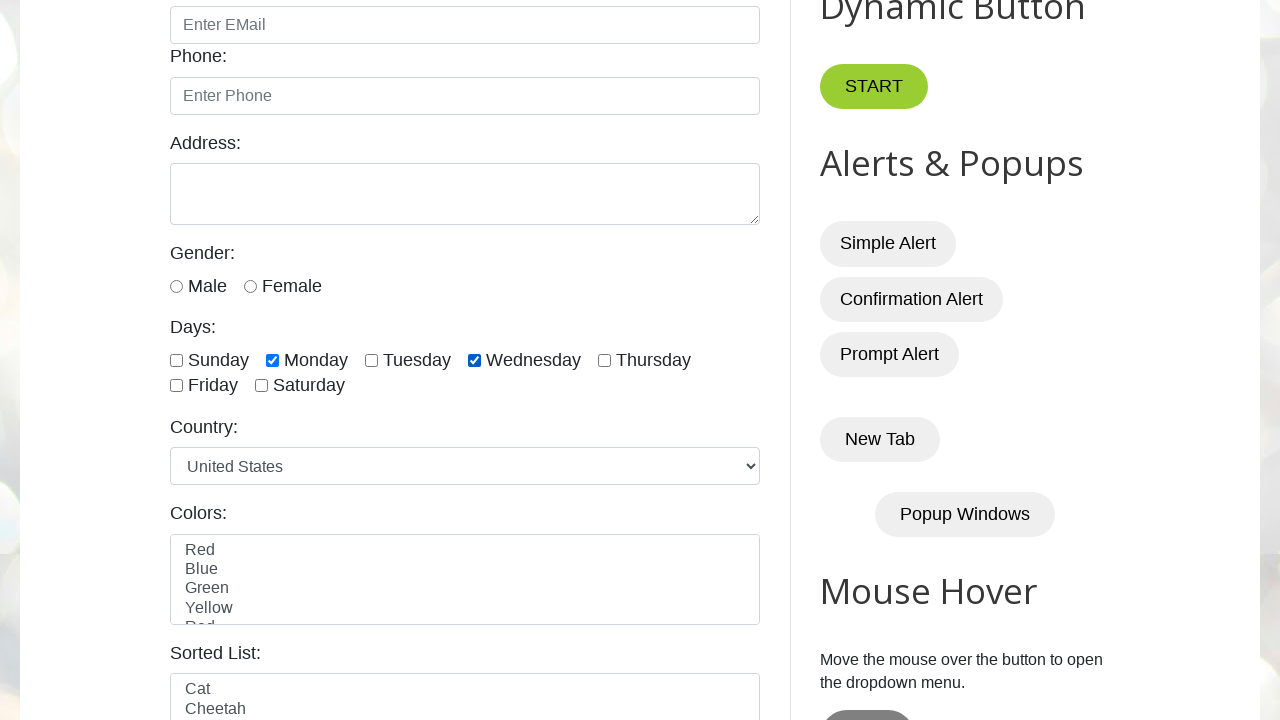

Clicked checkbox at index 5 (odd-indexed day) at (176, 386) on div.form-check.form-check-inline input[type='checkbox'] >> nth=5
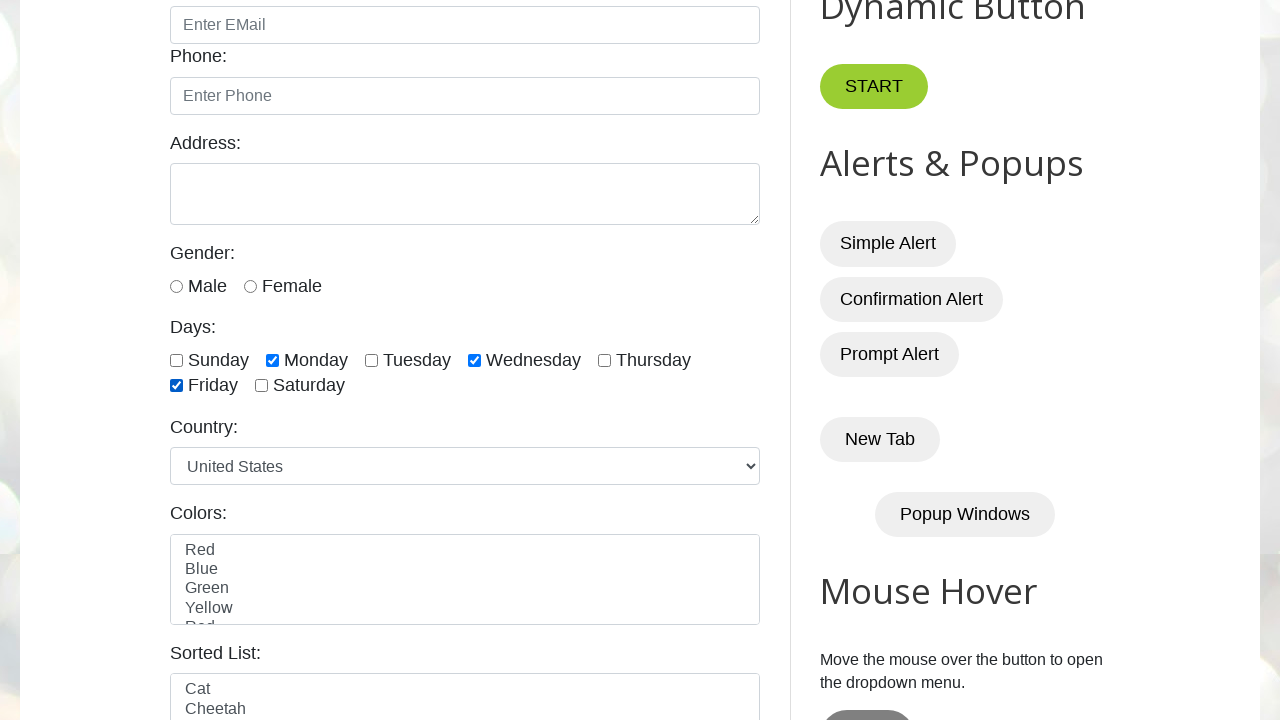

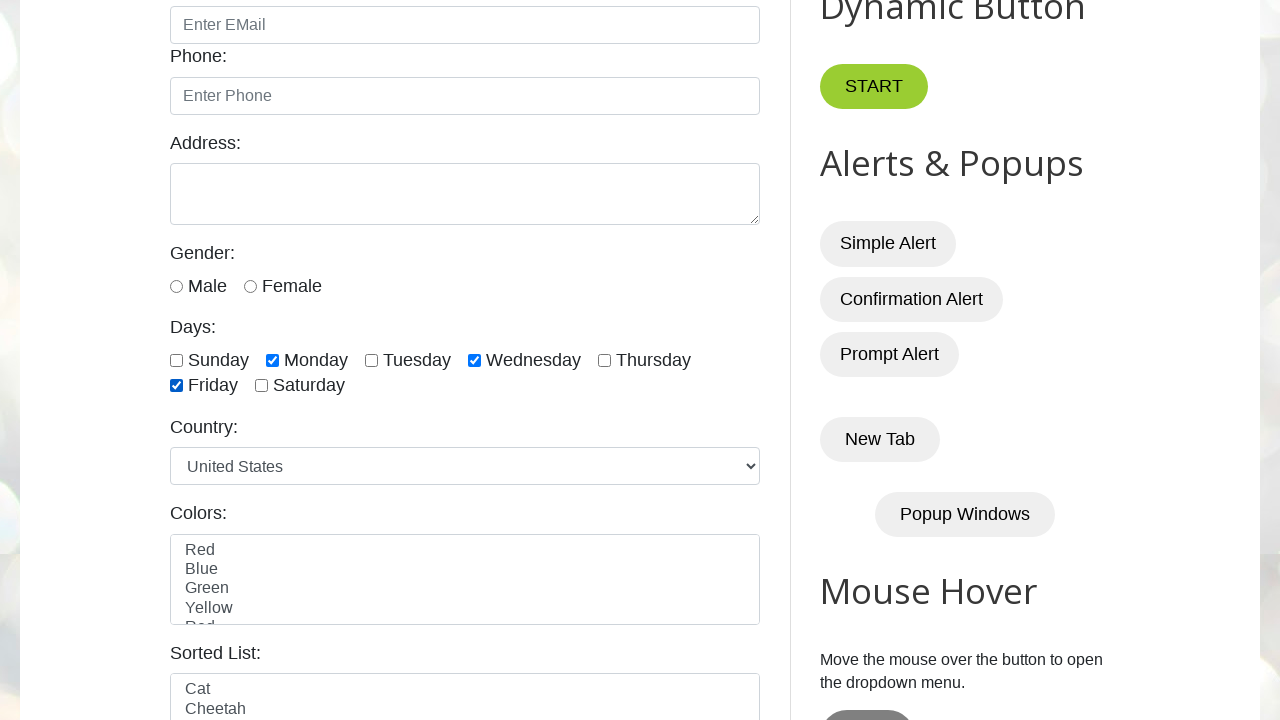